Tests drag and drop functionality by dragging an element from source to target location using dragAndDrop method

Starting URL: https://jqueryui.com/droppable/

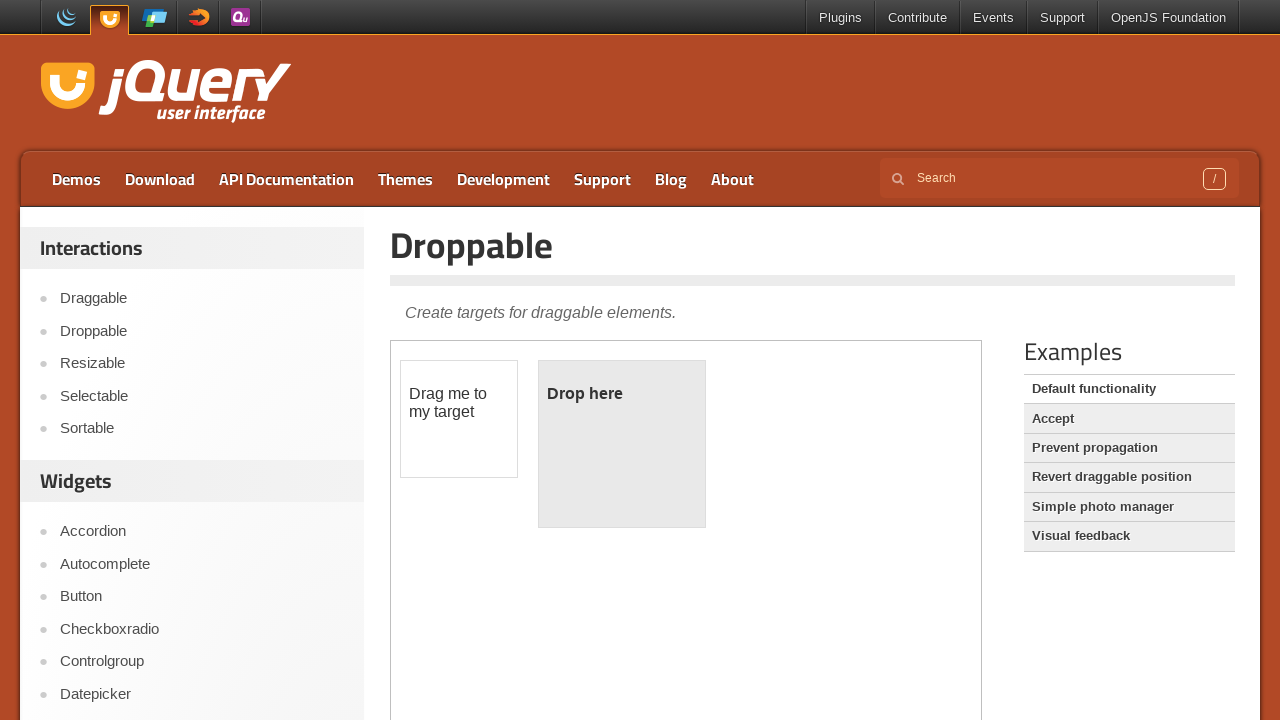

Dragged draggable element to droppable target location within iframe at (622, 444)
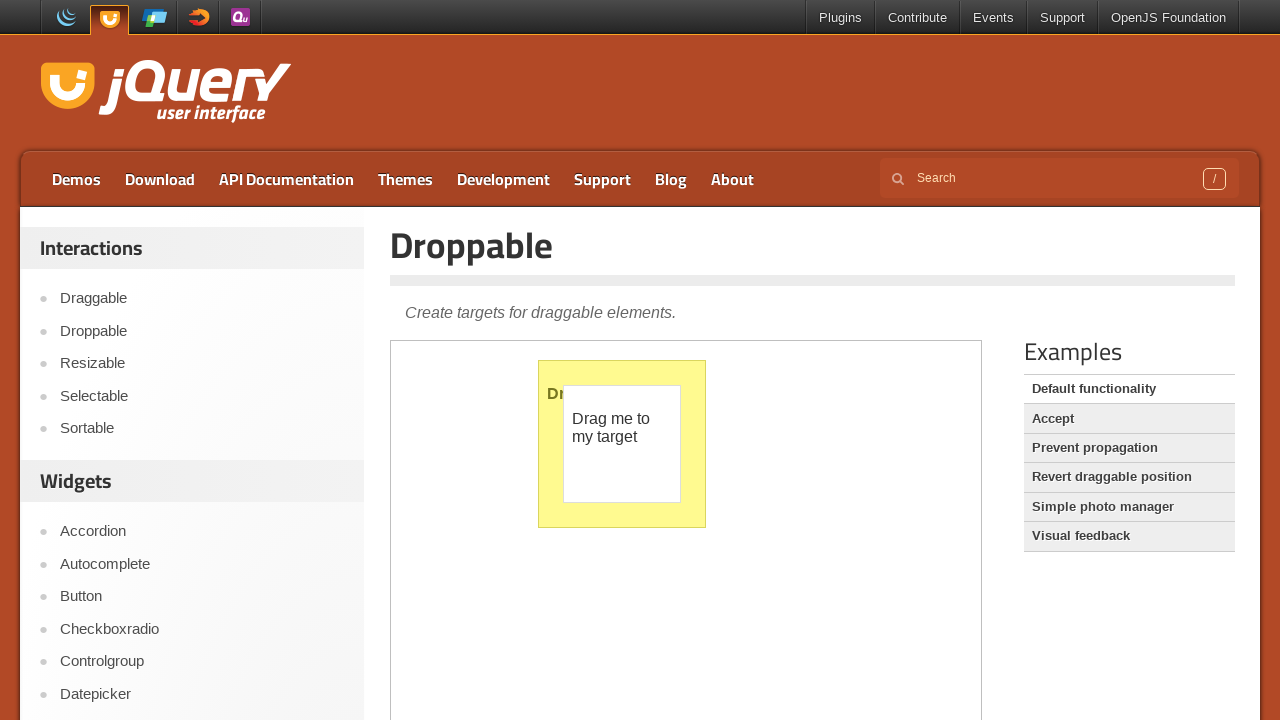

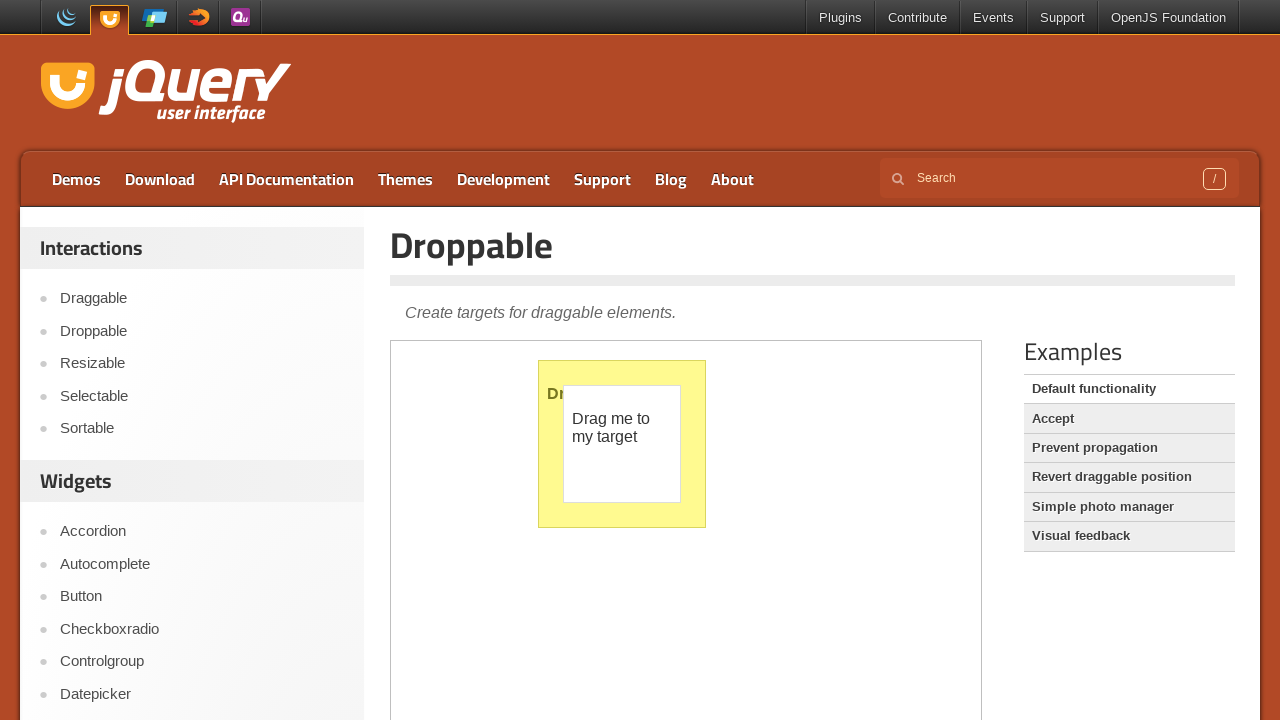